Tests a registration form by filling in first name, last name, and email fields, then submitting the form and verifying a success message appears.

Starting URL: http://suninjuly.github.io/registration1.html

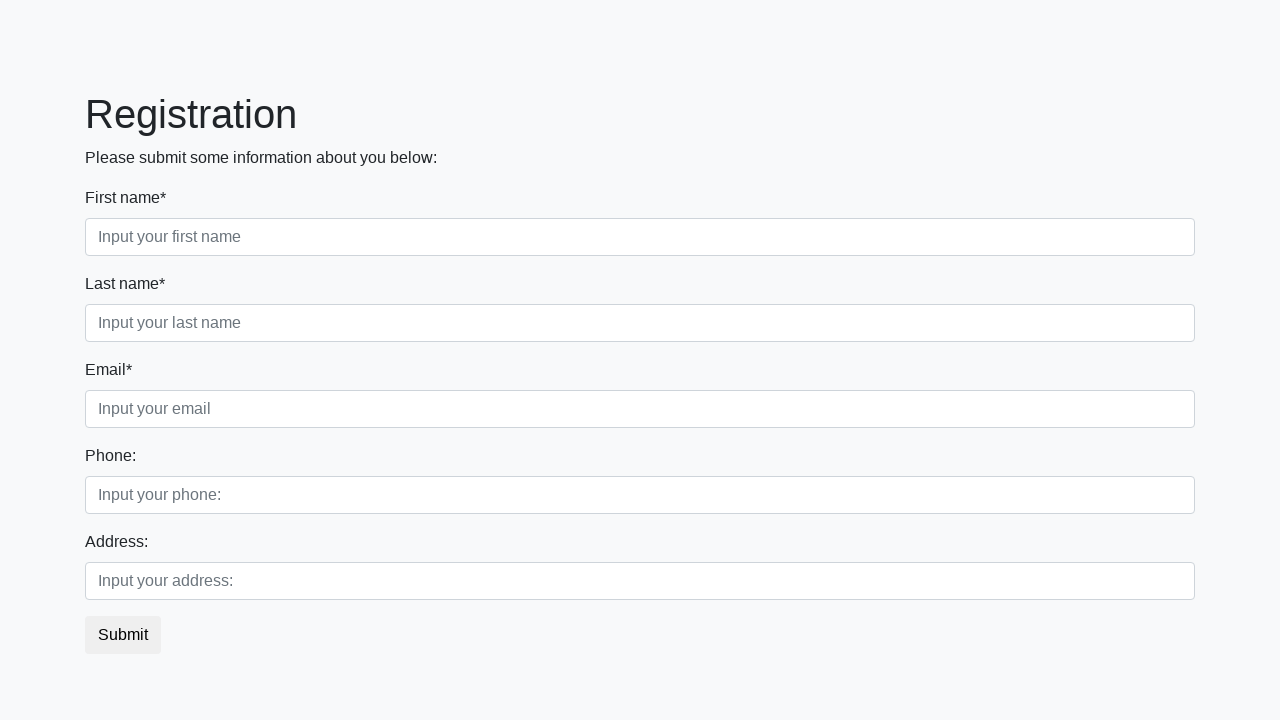

Filled first name field with 'John' on input[placeholder="Input your first name"]
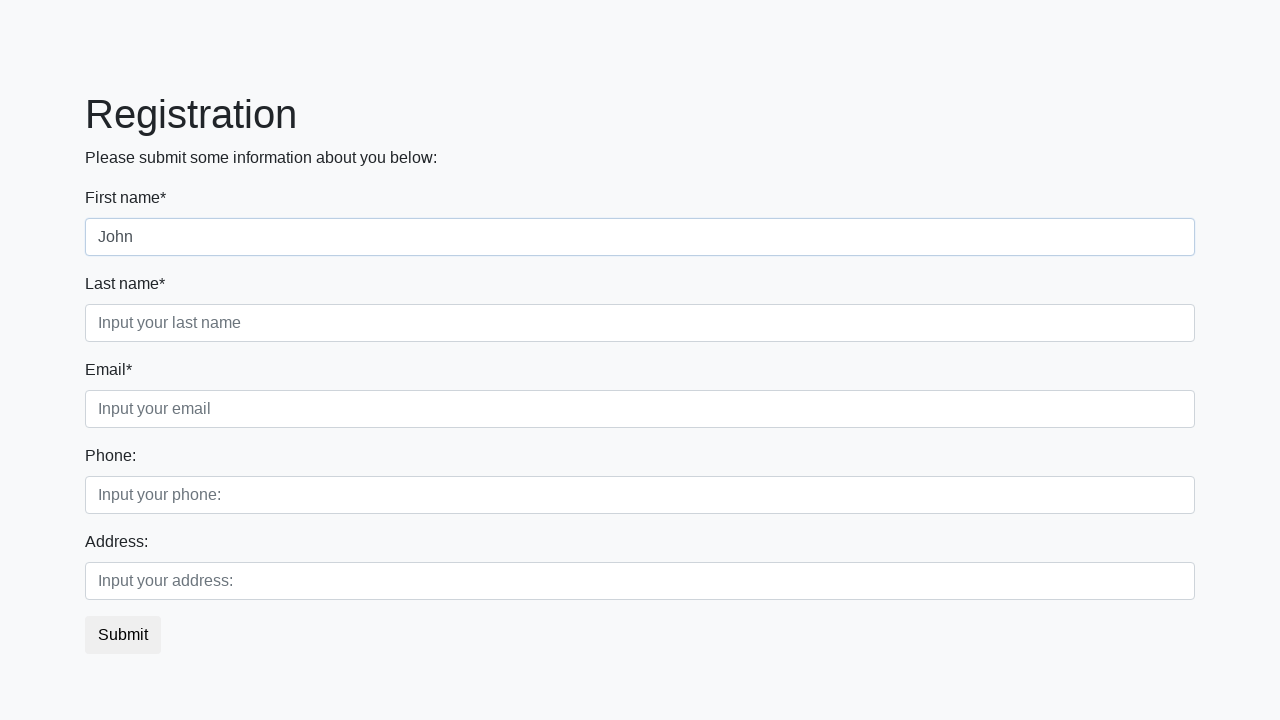

Filled last name field with 'Smith' on input[placeholder="Input your last name"]
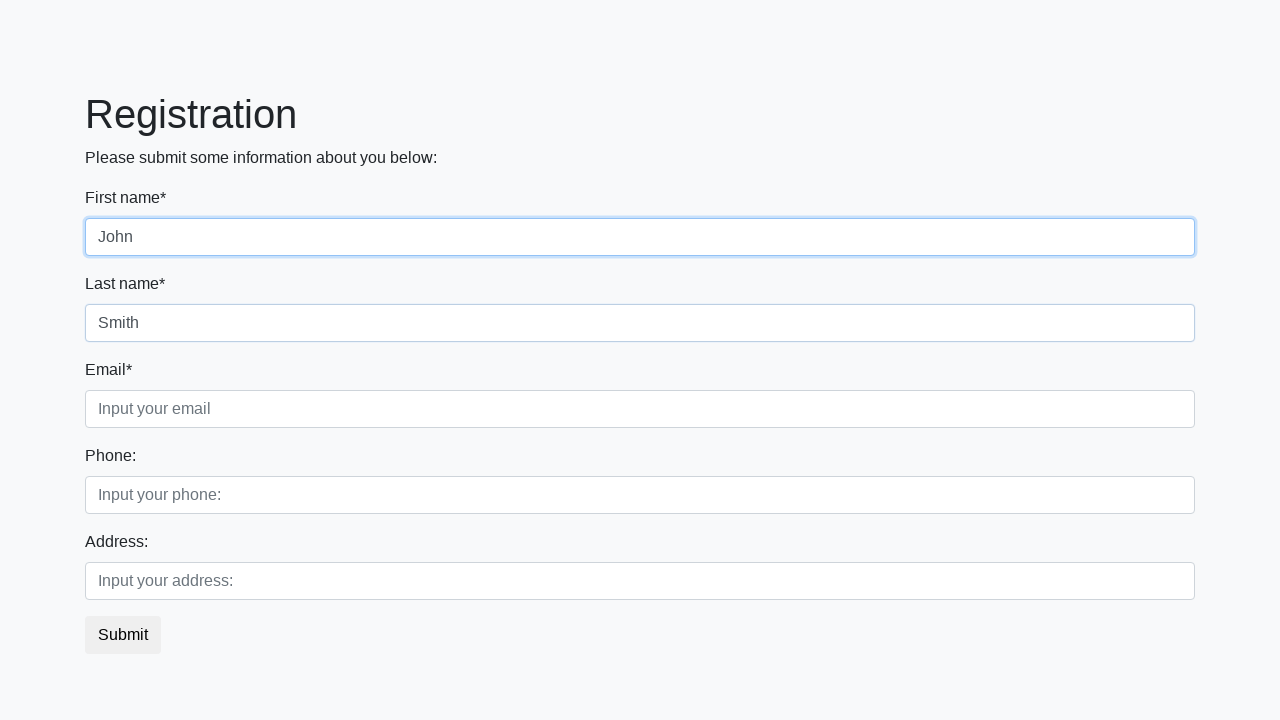

Filled email field with 'john.smith@example.com' on input[placeholder="Input your email"]
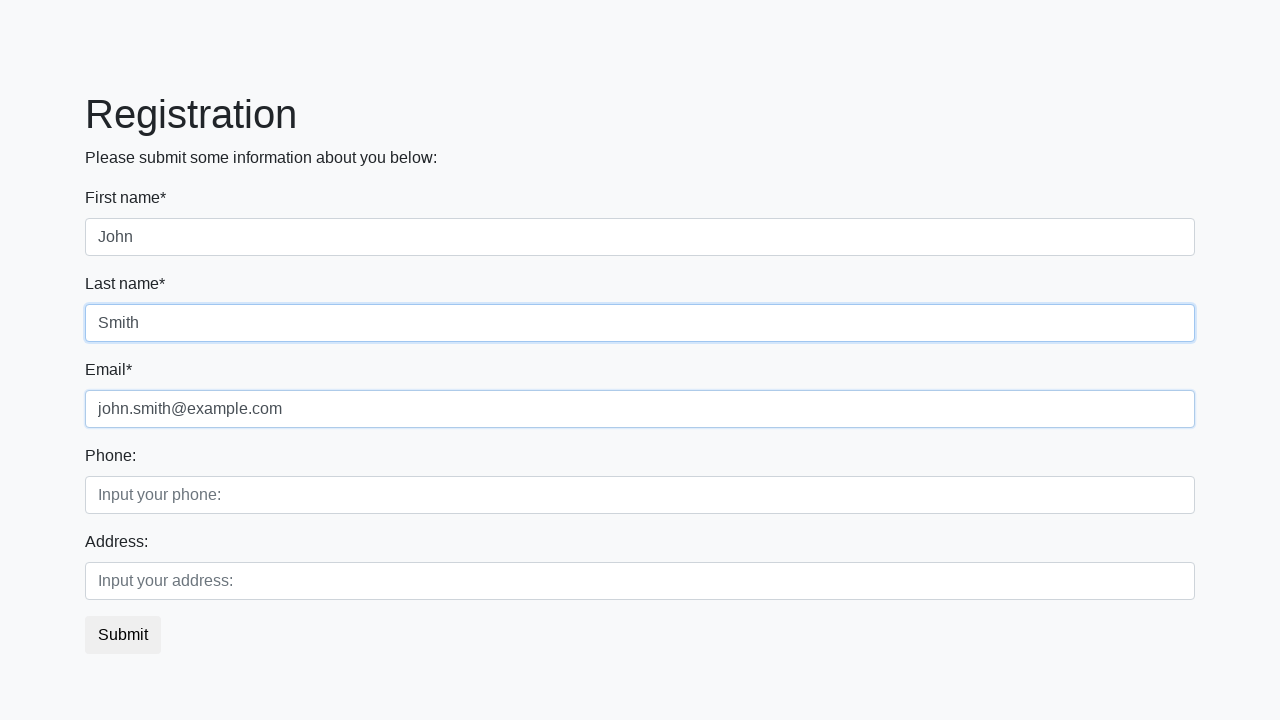

Clicked submit button to register at (123, 635) on button.btn
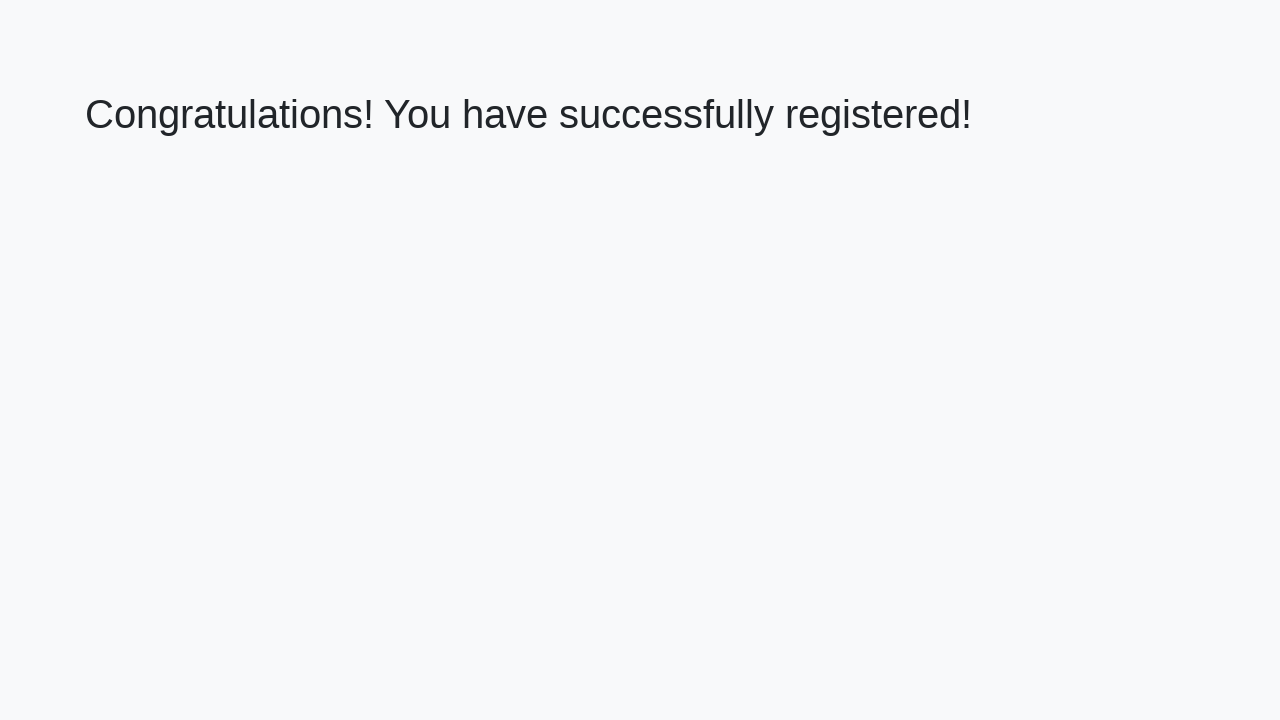

Success message appeared (h1 element loaded)
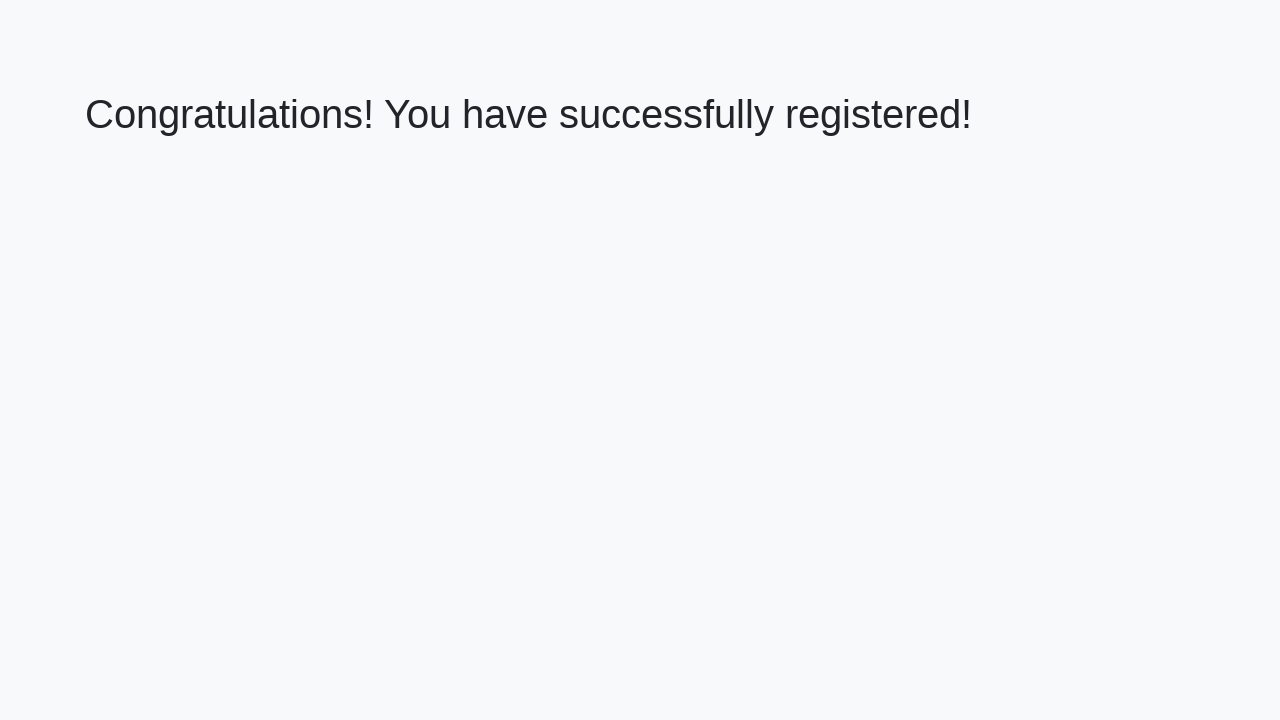

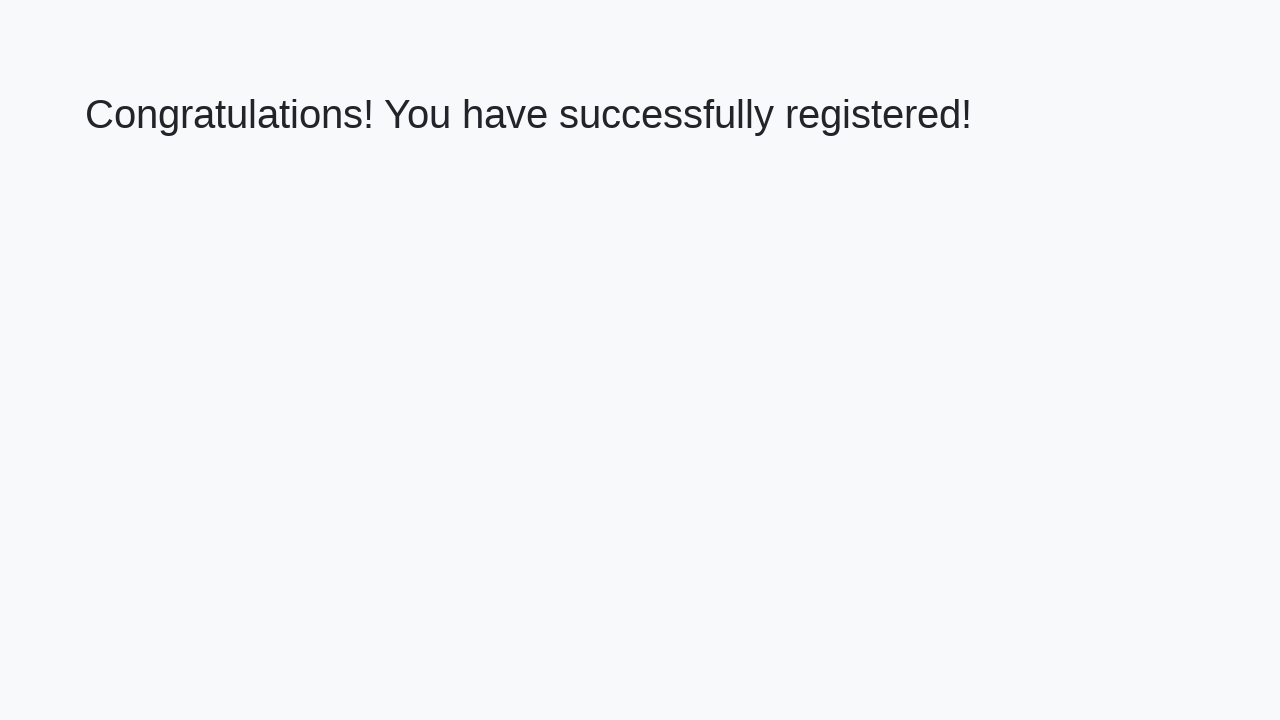